Navigates to Satisfice website and clicks the About link in the navigation (sanity test)

Starting URL: https://www.satisfice.com/

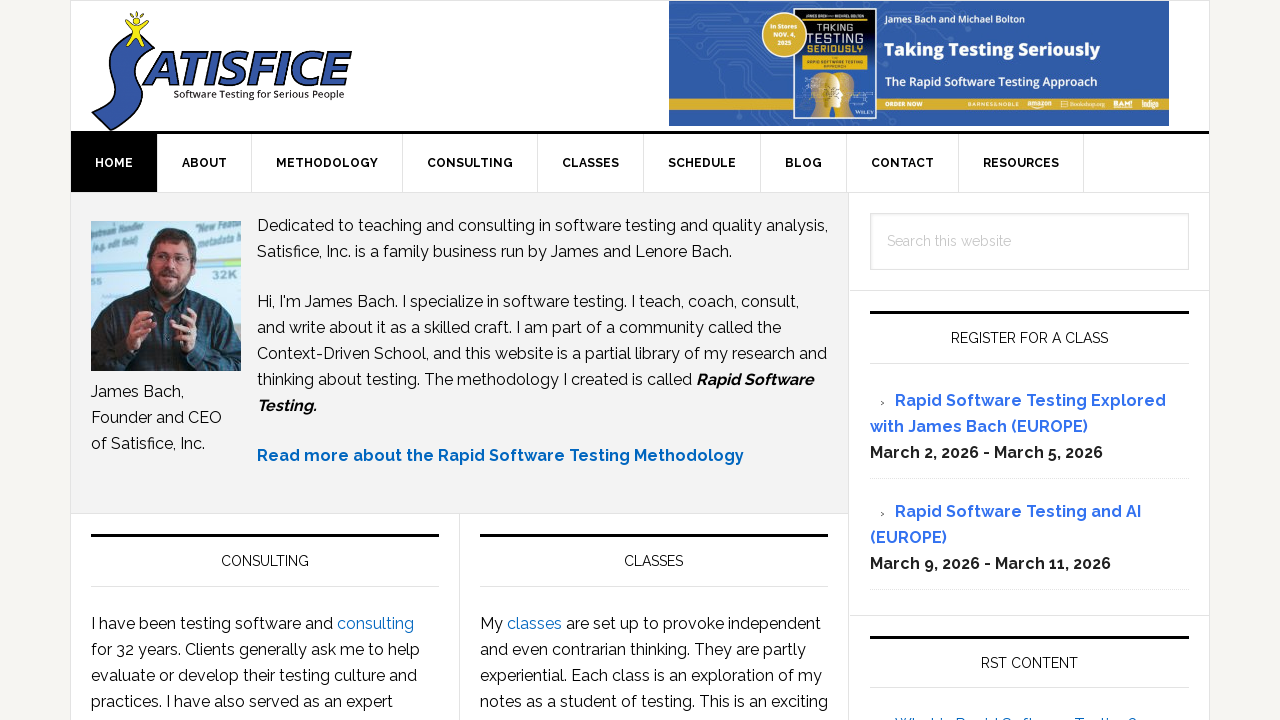

Navigated to Satisfice website
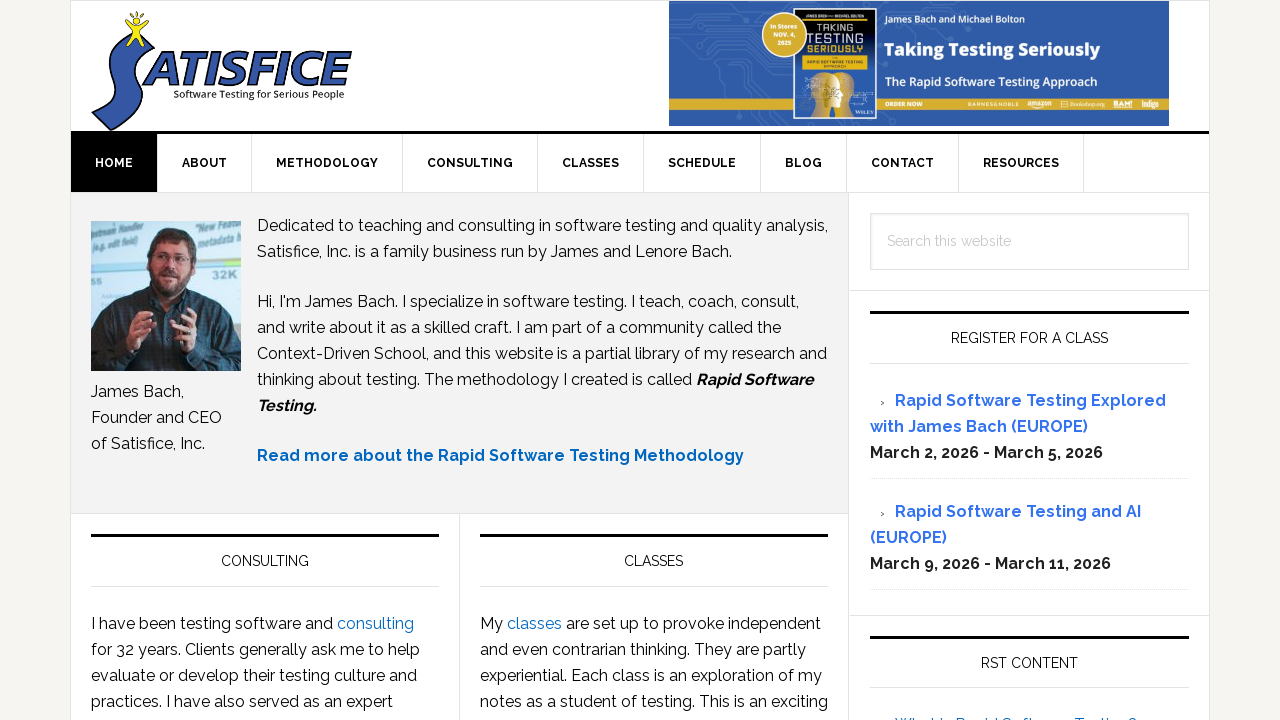

Clicked About link in navigation at (204, 163) on xpath=//span[normalize-space()='About']
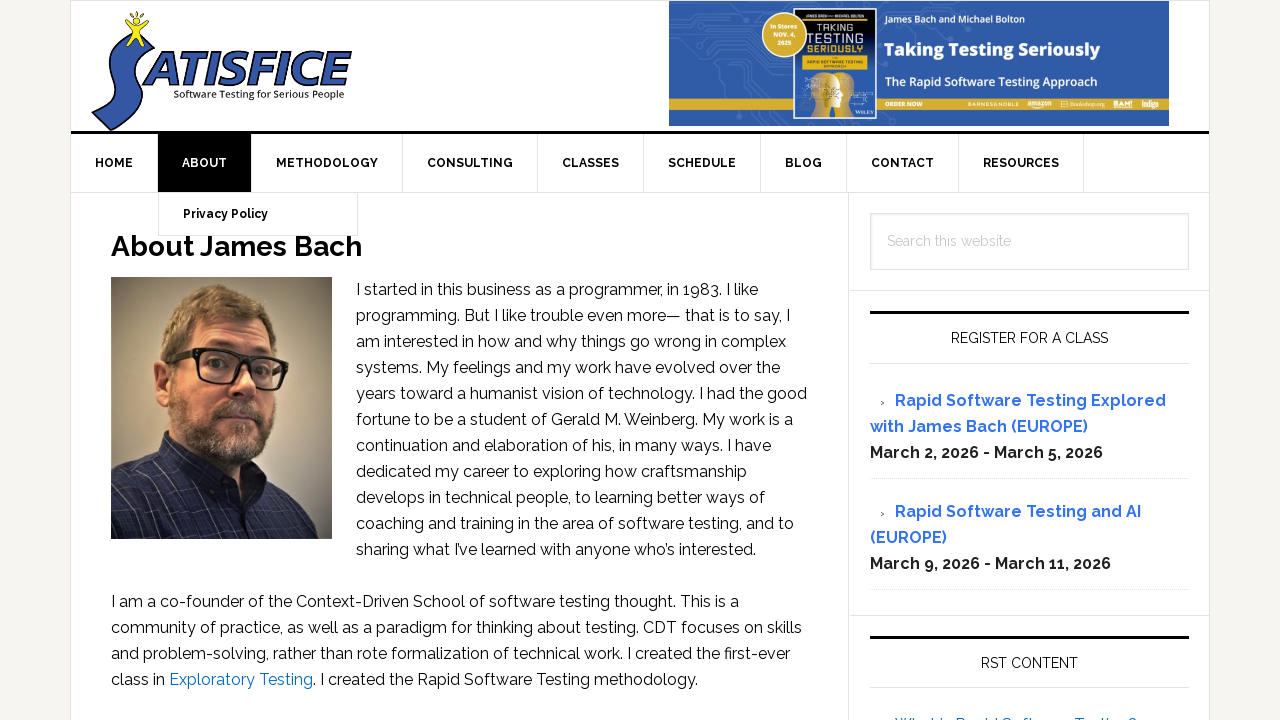

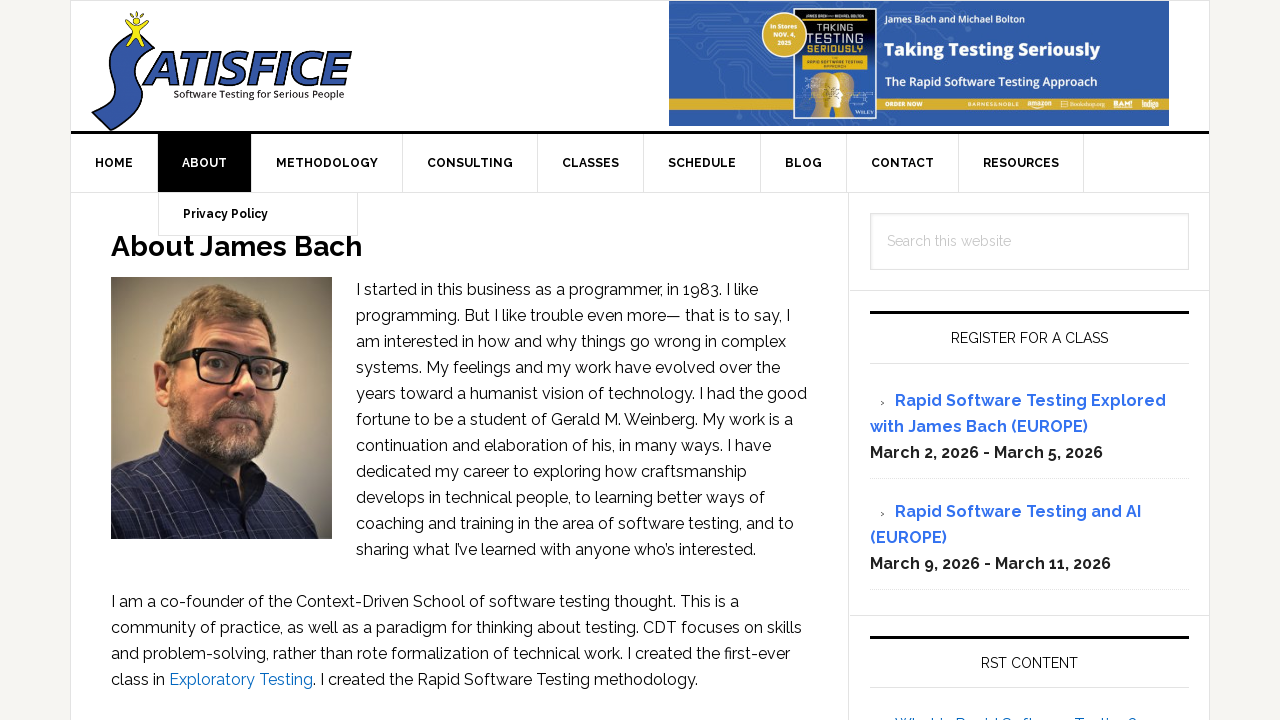